Tests the selection state of radio buttons and checkboxes - verifies initial unselected state, selection after clicking, and deselection behavior for checkboxes

Starting URL: https://automationfc.github.io/basic-form/index.html

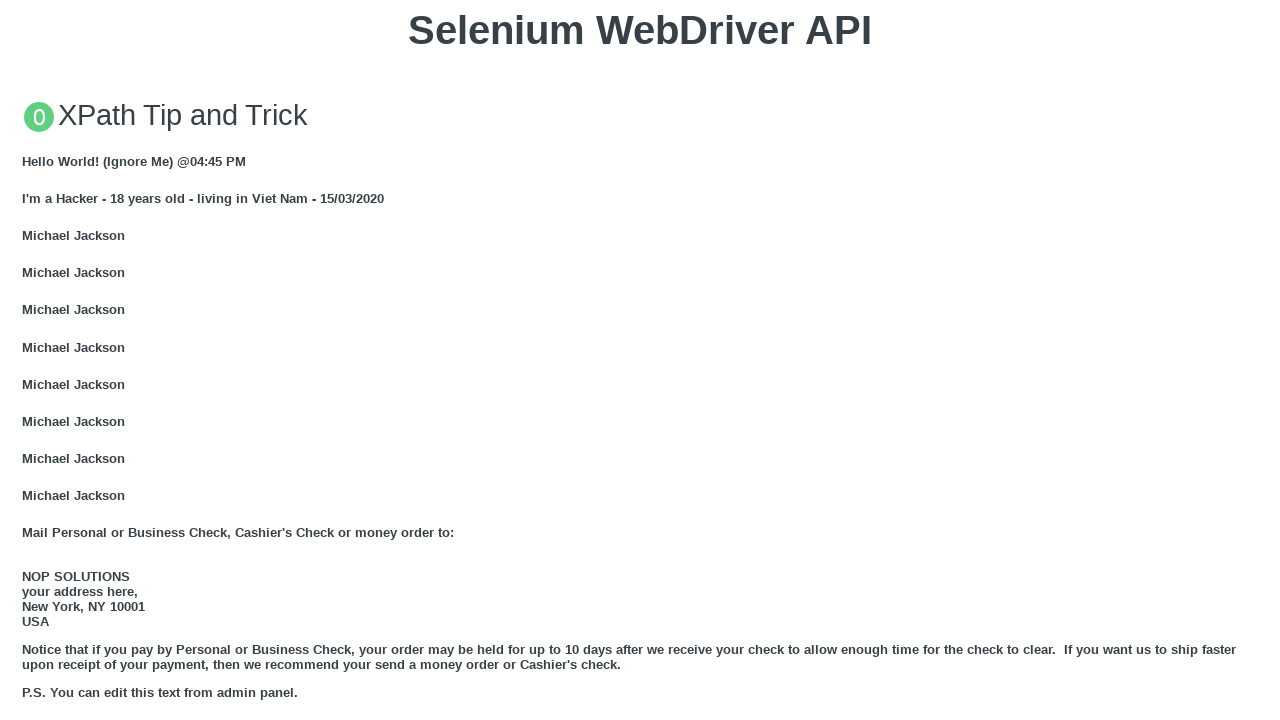

Reloaded page to reset form state
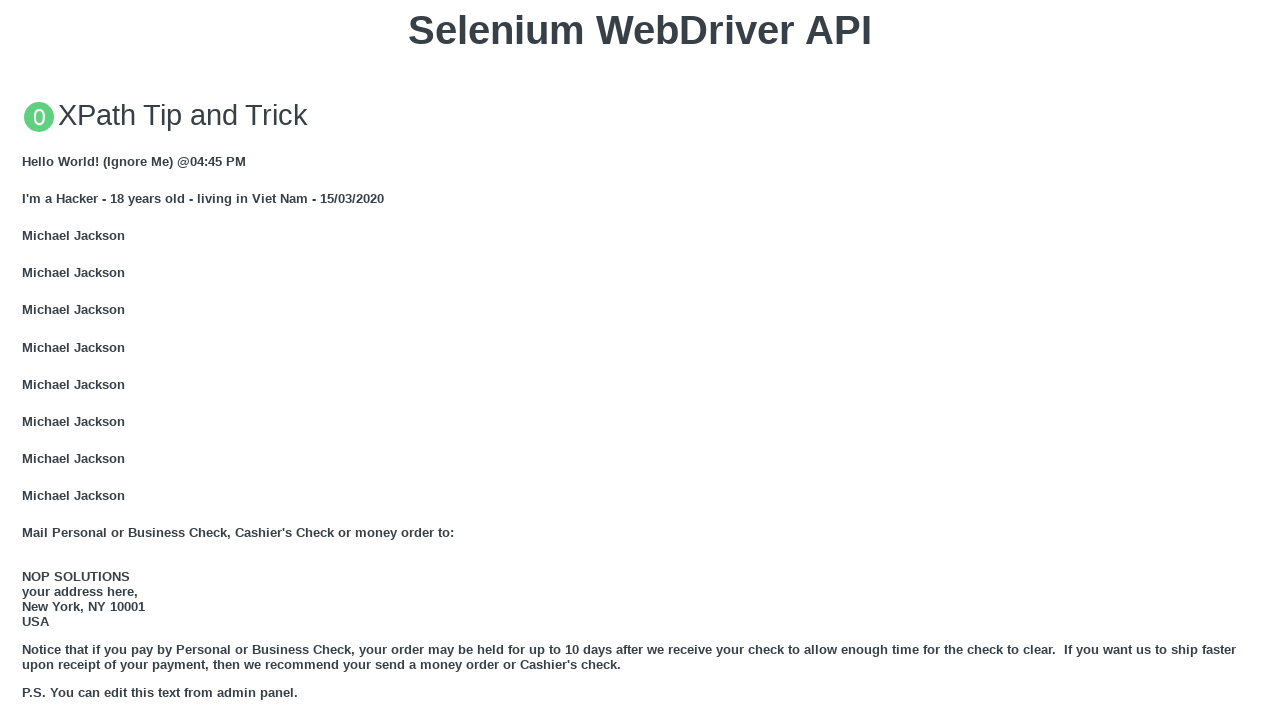

Located development checkbox element
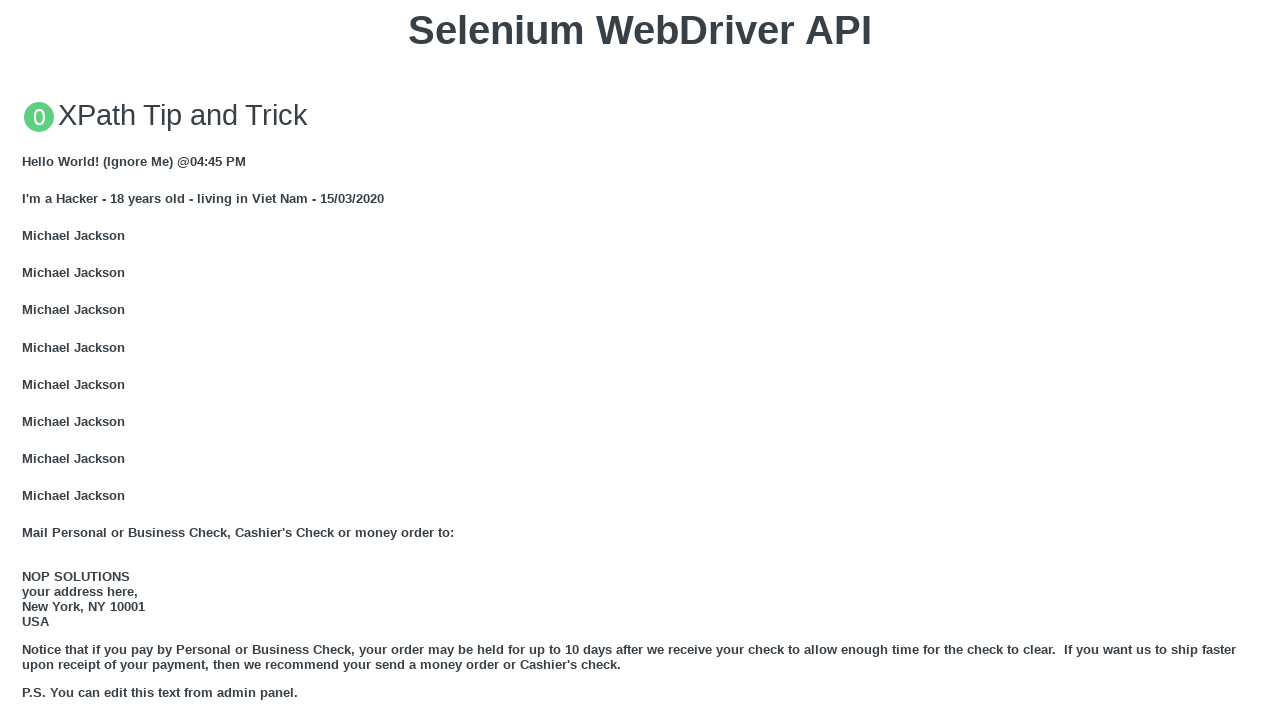

Located age 18 radio button element
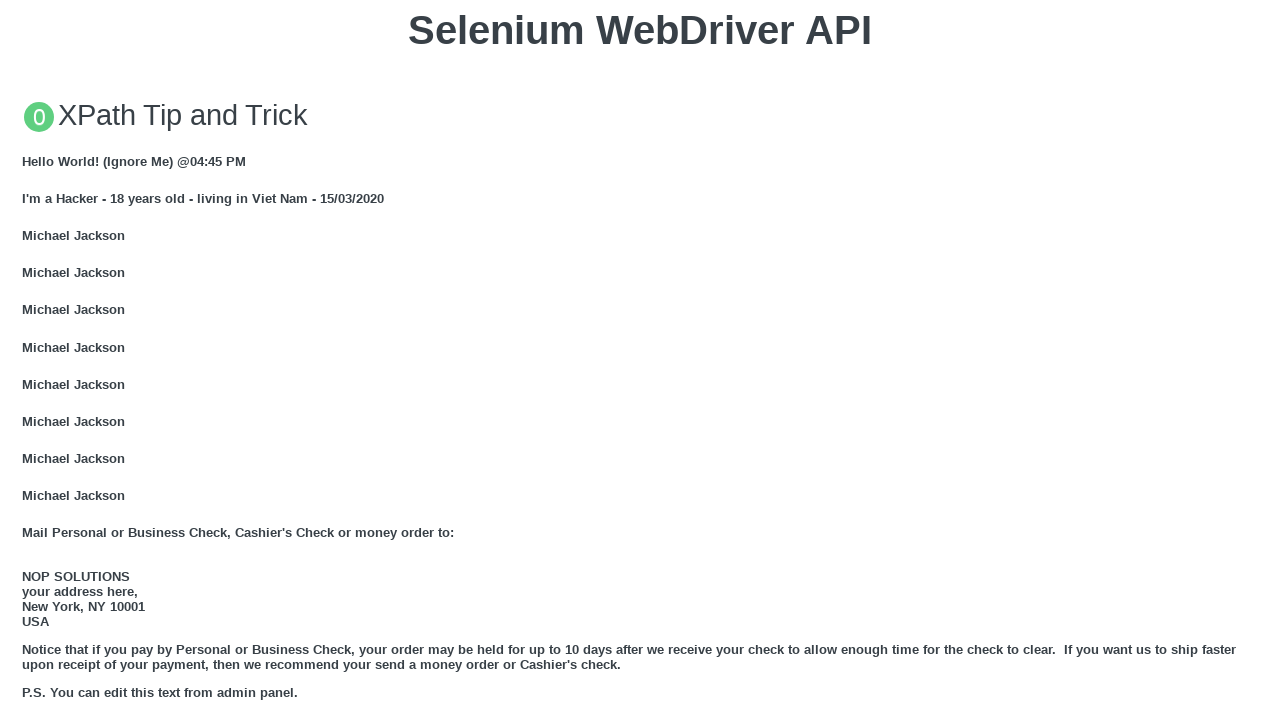

Verified development checkbox is initially unchecked
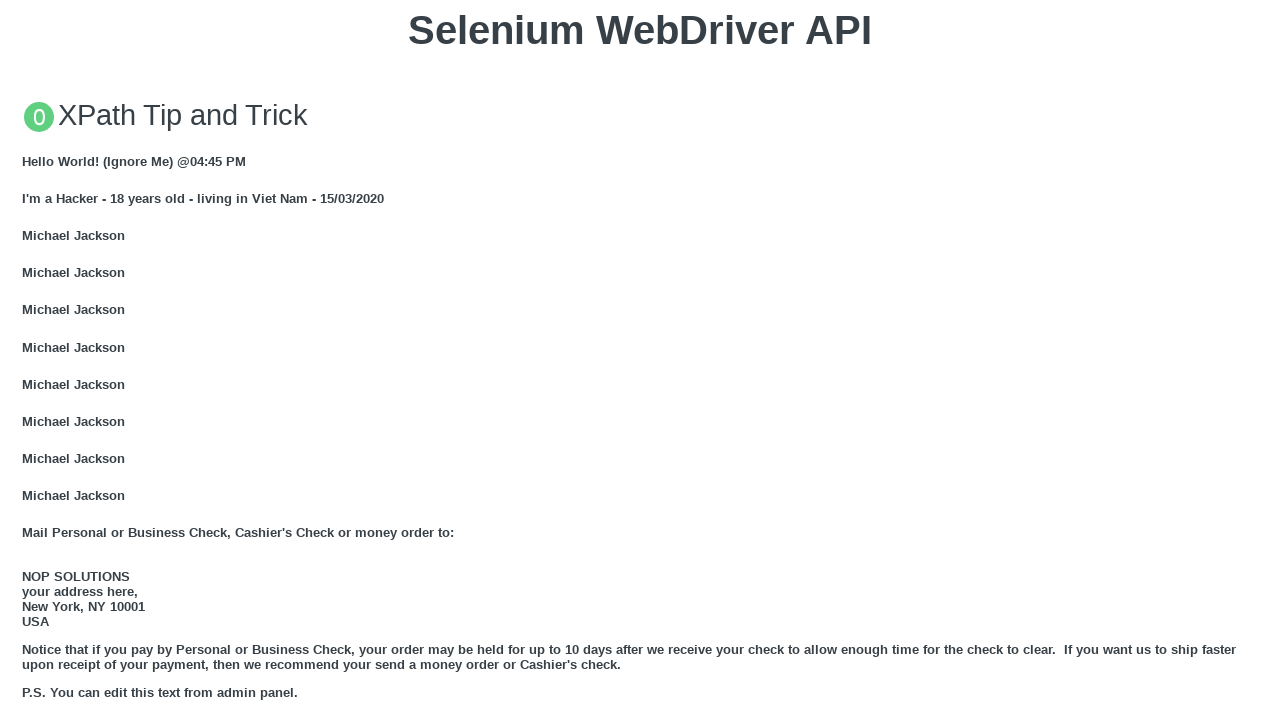

Verified age 18 radio button is initially unchecked
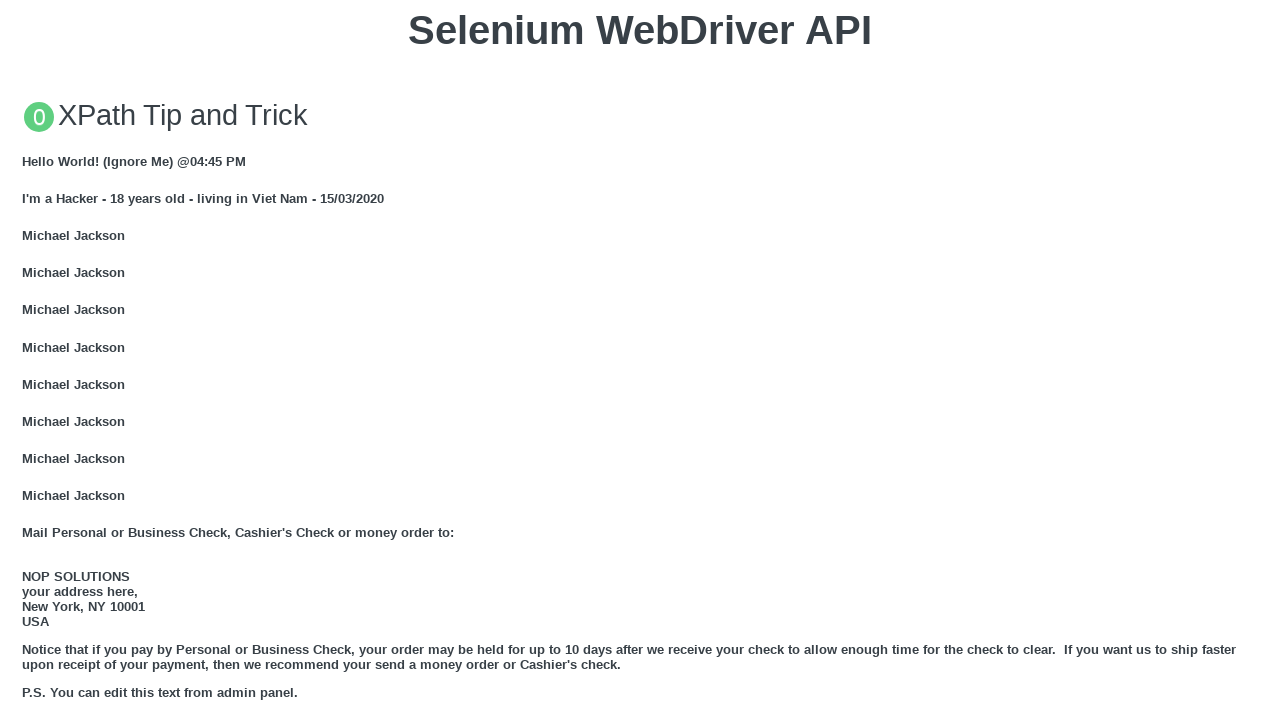

Clicked age 18 radio button to select it at (28, 360) on xpath=//input[@id='under_18']
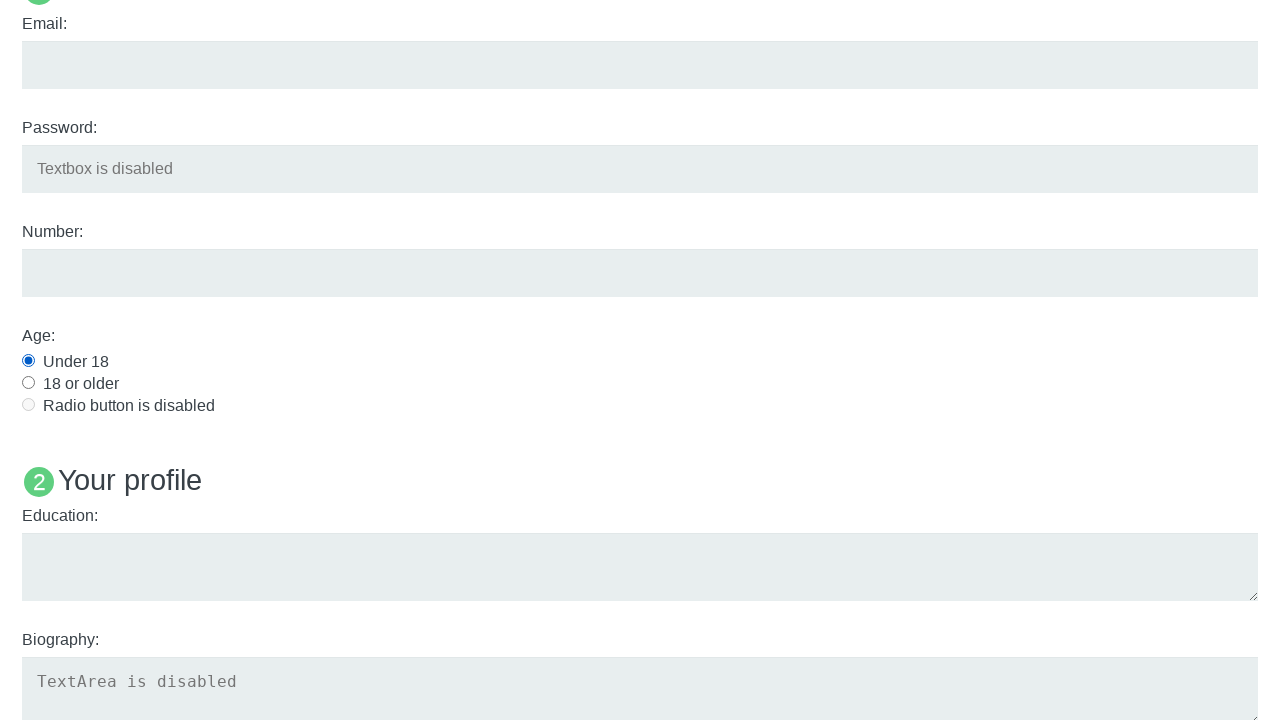

Clicked development checkbox to select it at (28, 361) on xpath=//input[@id='development']
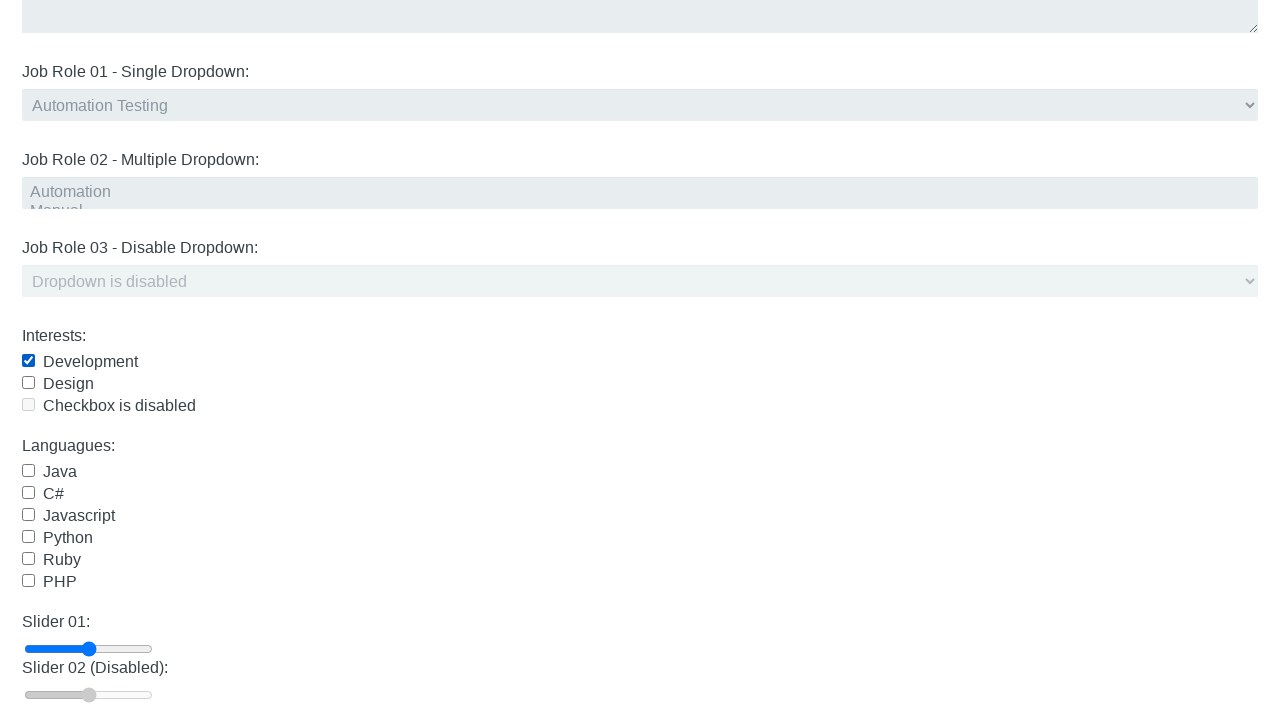

Verified age 18 radio button is now checked
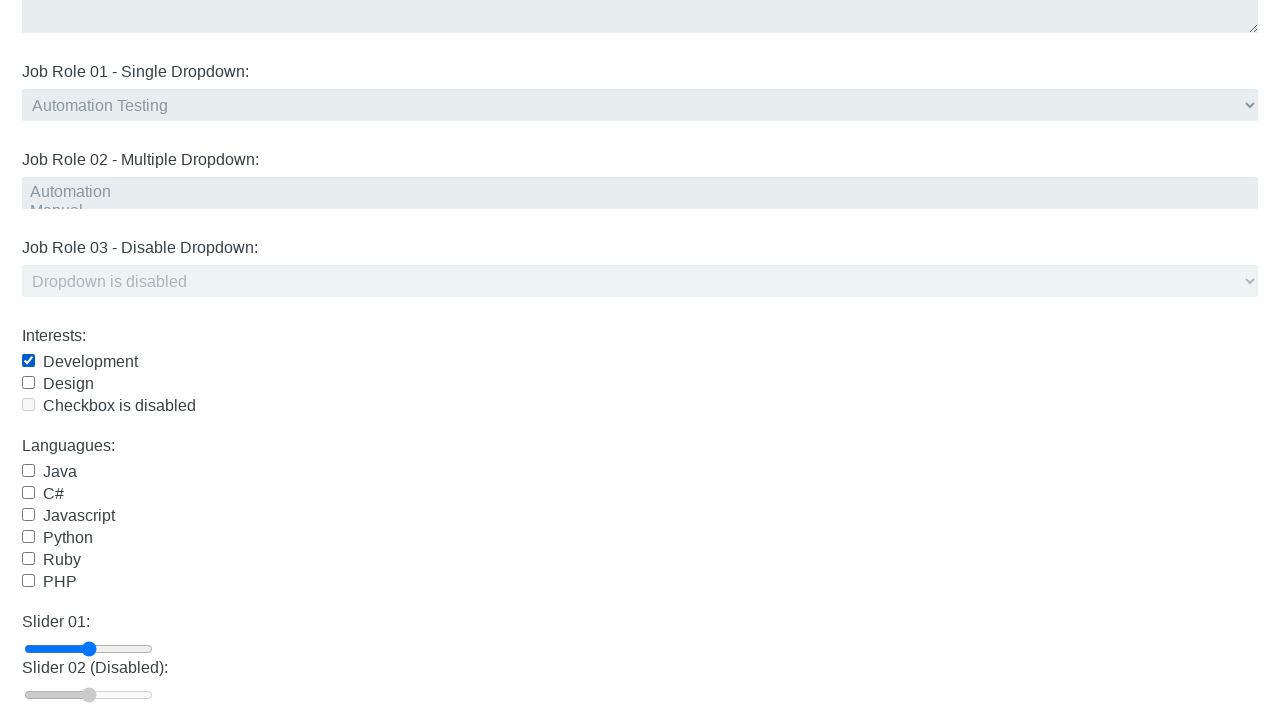

Verified development checkbox is now checked
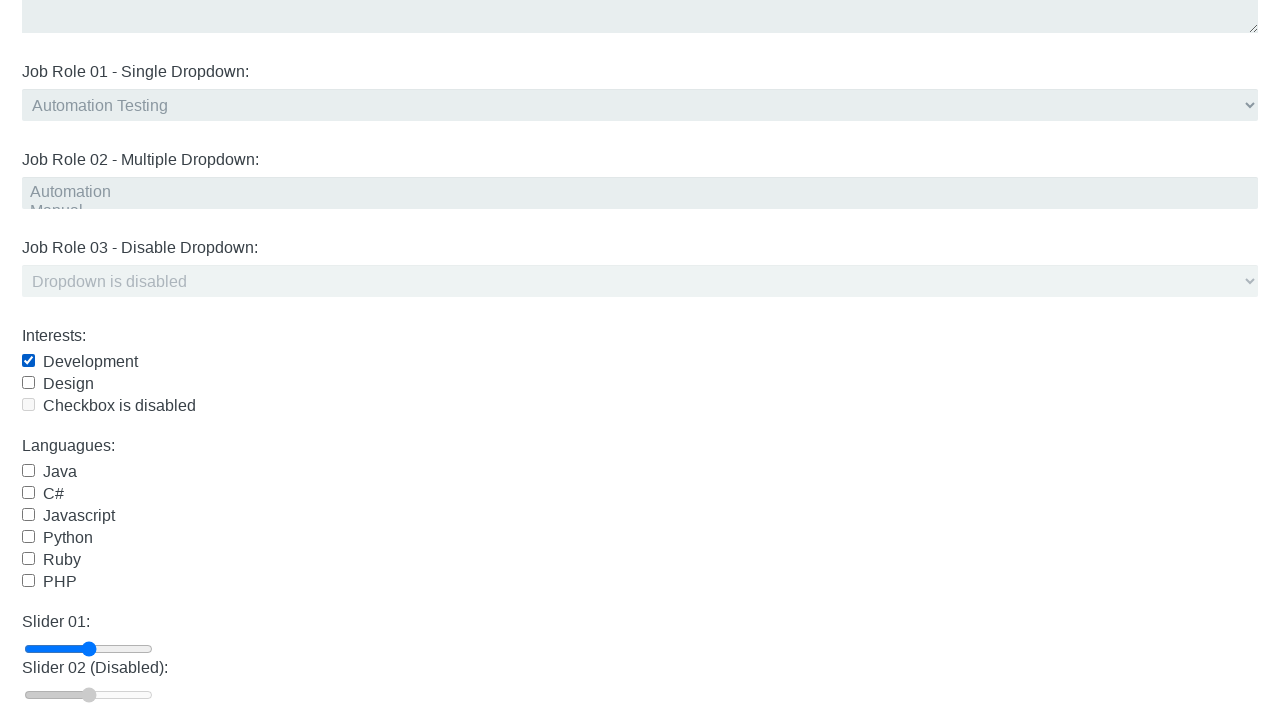

Clicked development checkbox again to deselect it at (28, 361) on xpath=//input[@id='development']
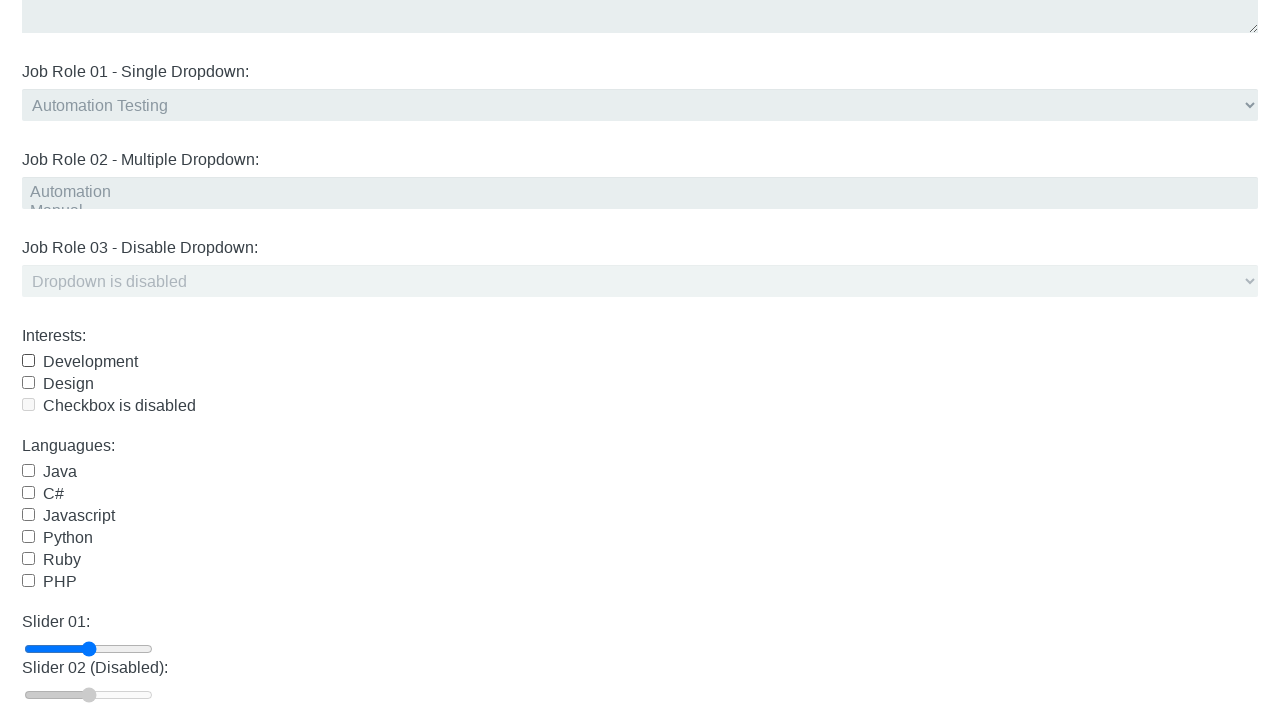

Verified age 18 radio button remains checked
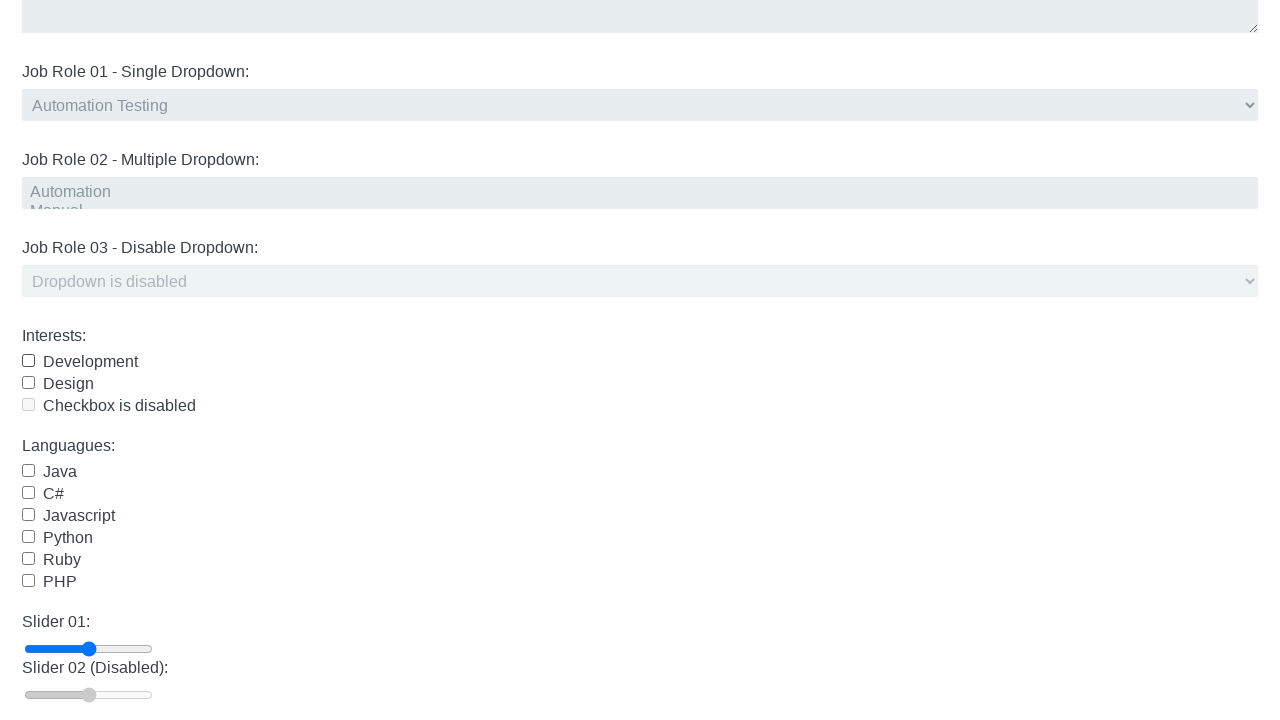

Verified development checkbox is now unchecked after deselection
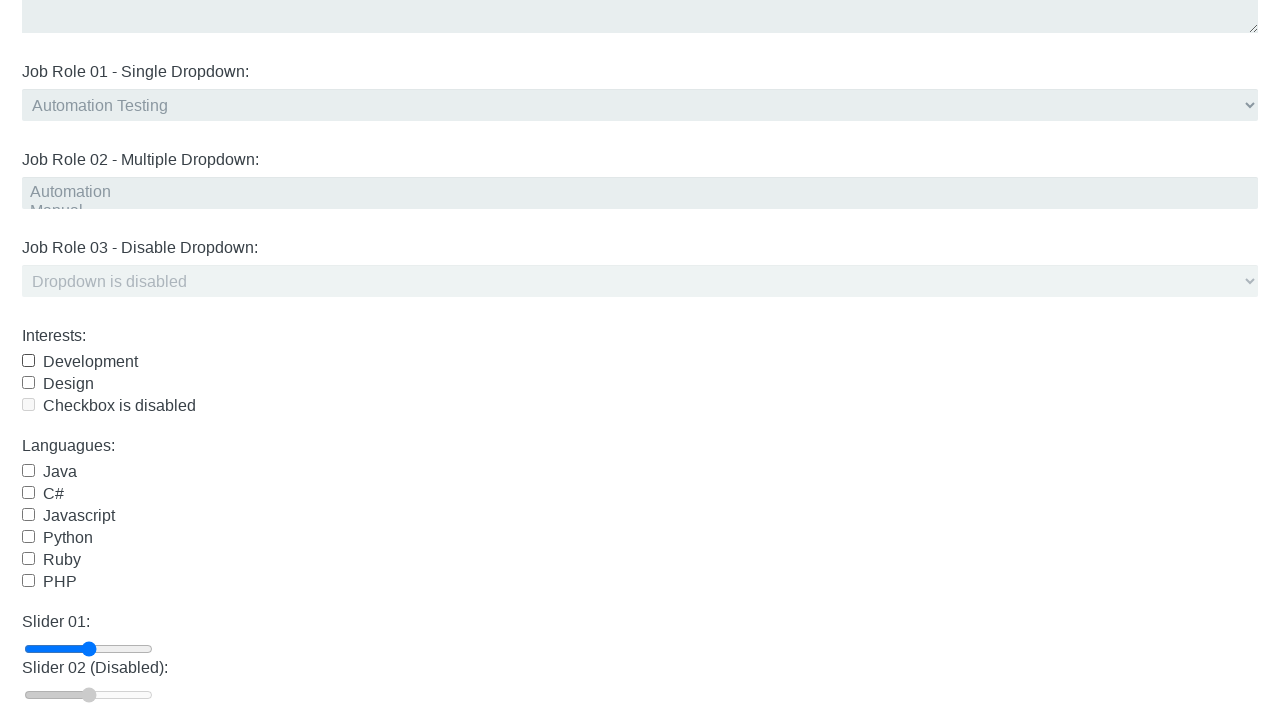

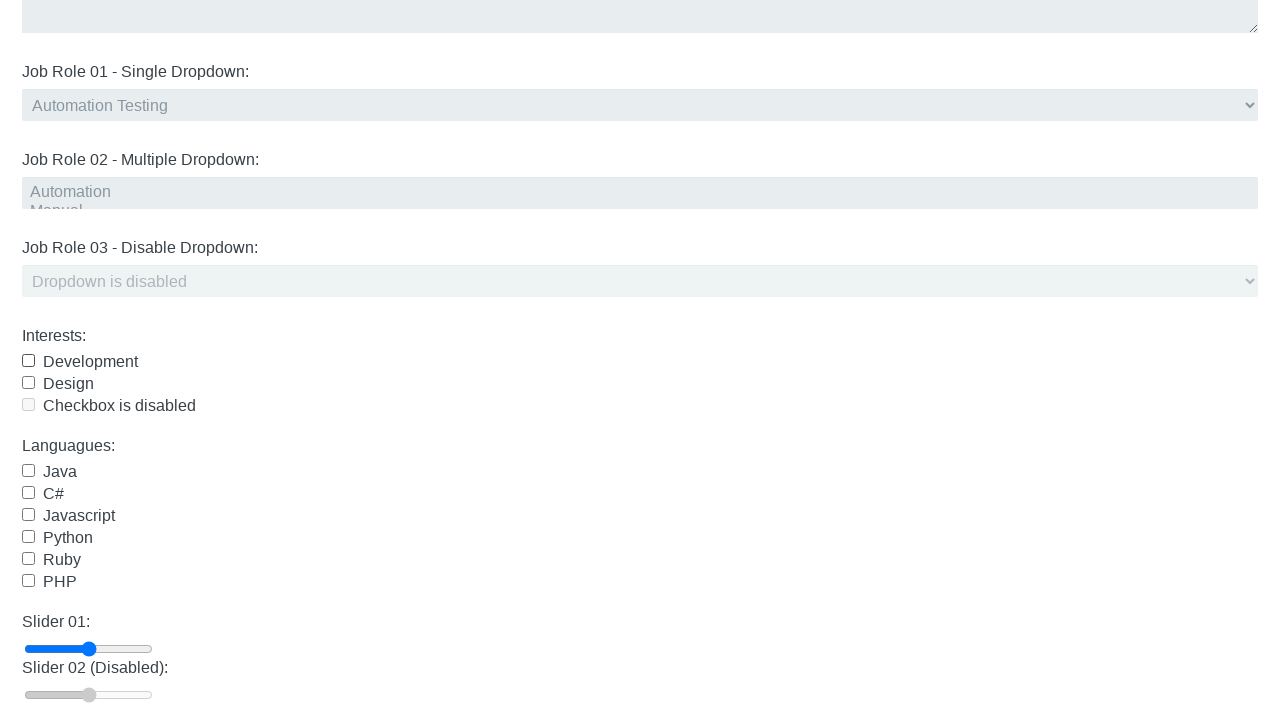